Tests the file upload page by navigating to filebin.net and clicking on the file upload input field to trigger the file selection dialog.

Starting URL: https://filebin.net/

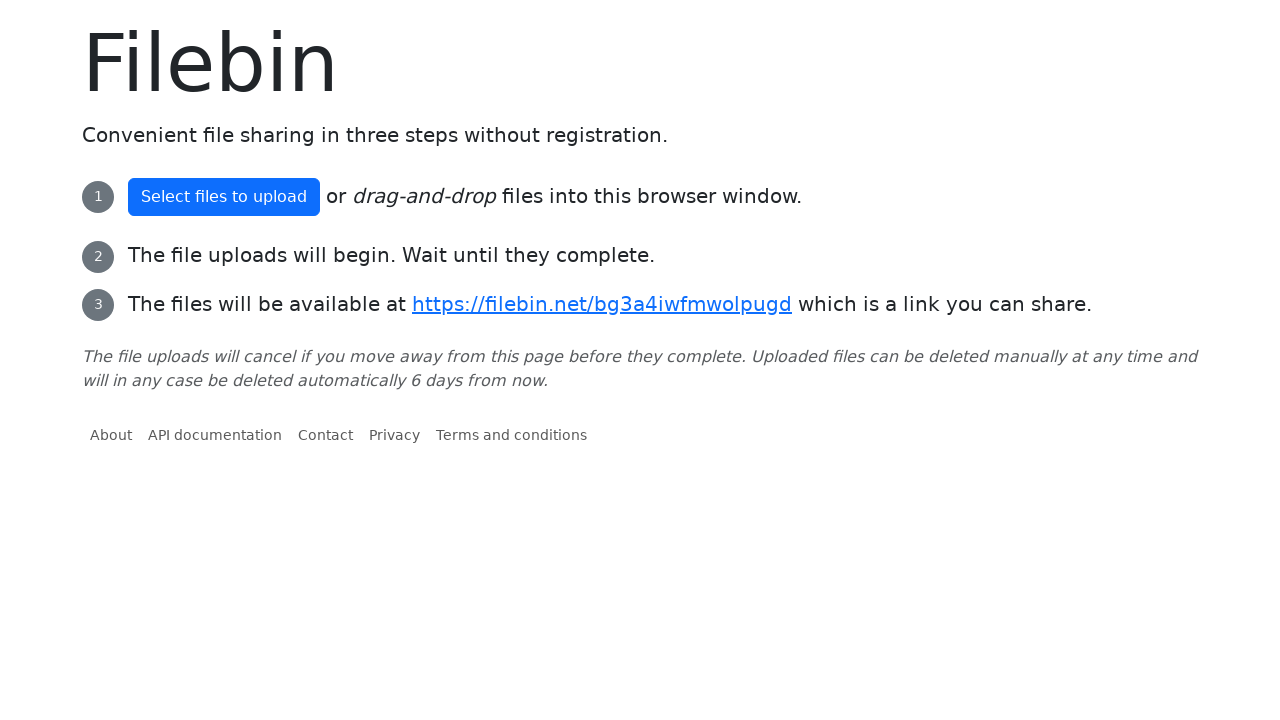

Navigated to filebin.net
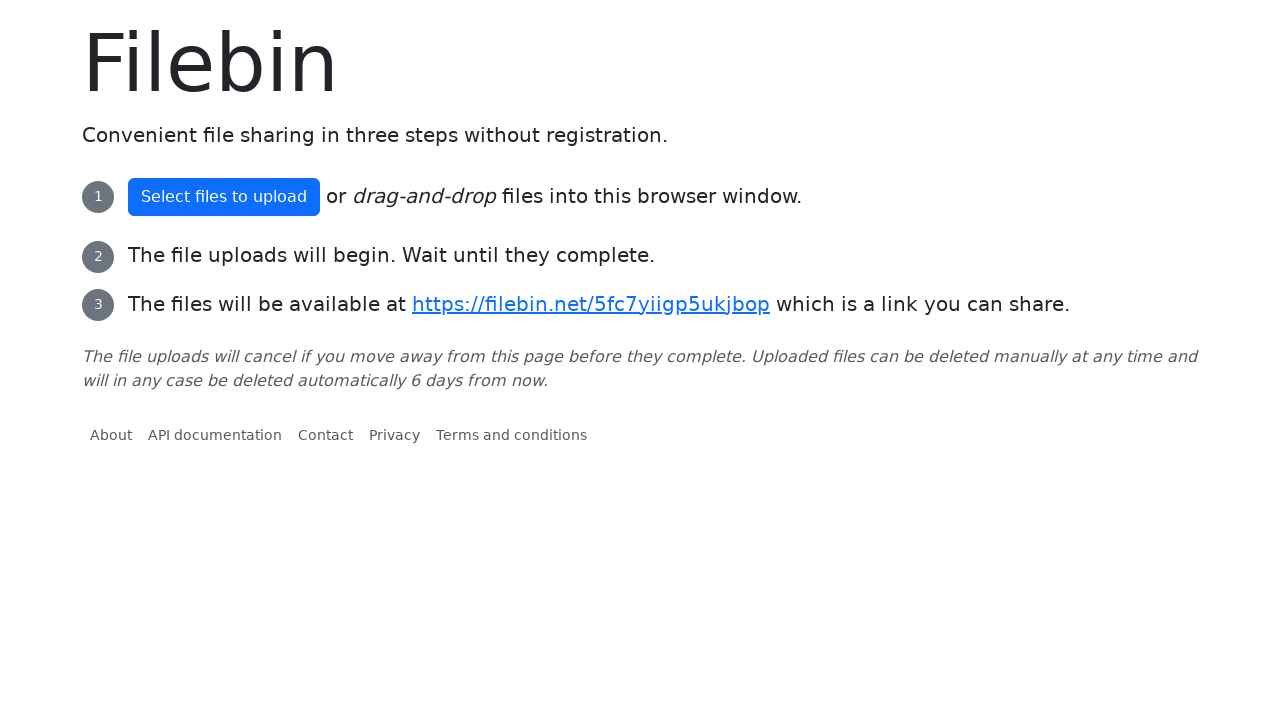

Clicked on the file upload input field to trigger file selection dialog at (224, 197) on #fileField
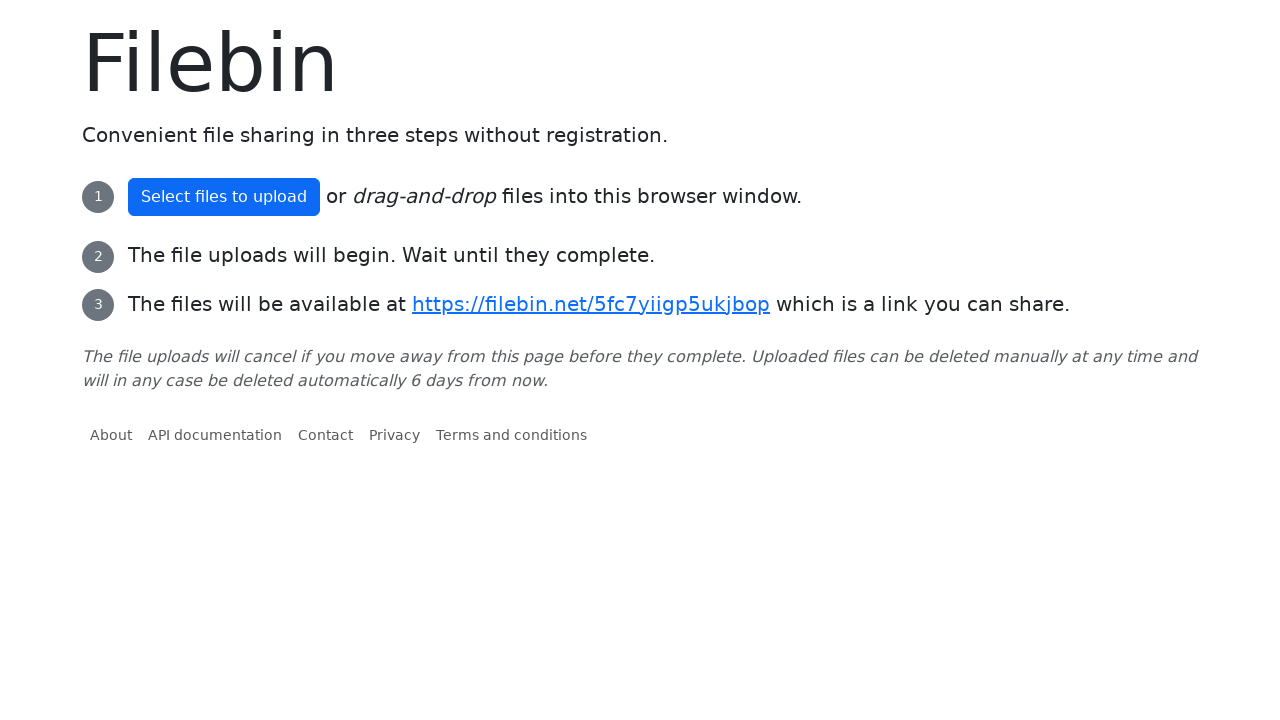

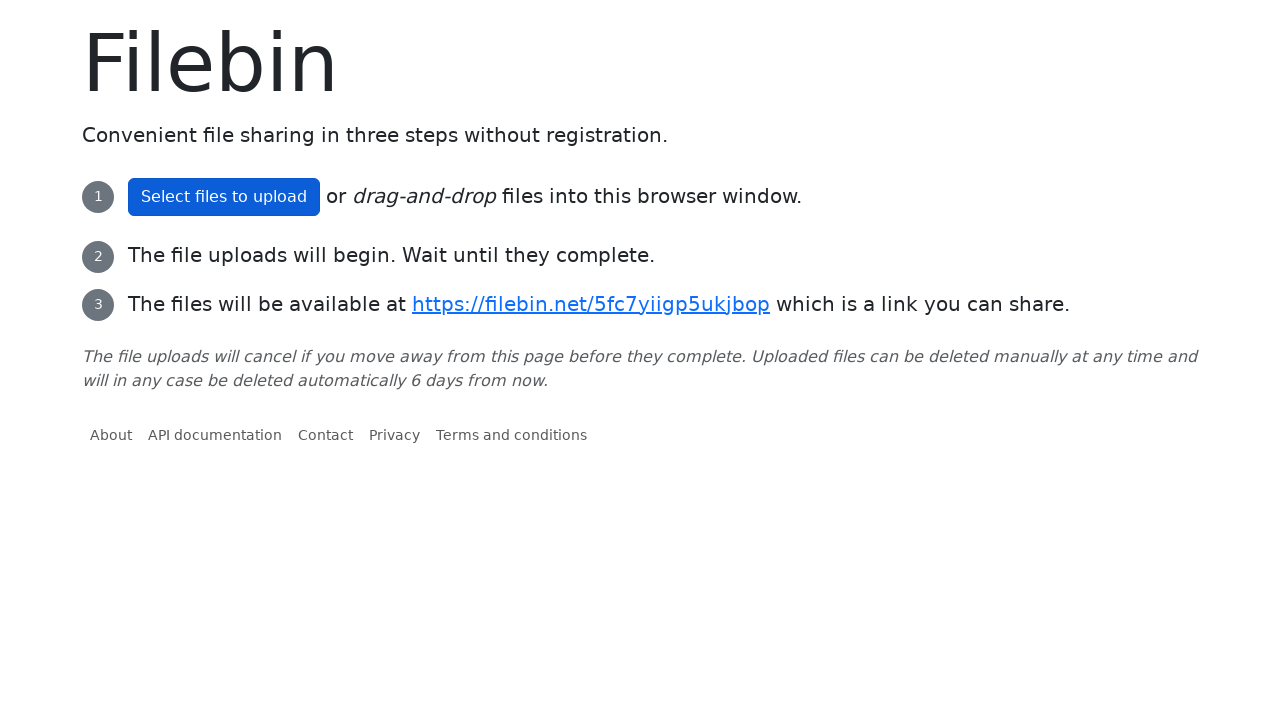